Tests Python.org search functionality by finding the search input field, clearing it, entering a search query "pycon", and pressing Enter to submit the search.

Starting URL: https://www.python.org

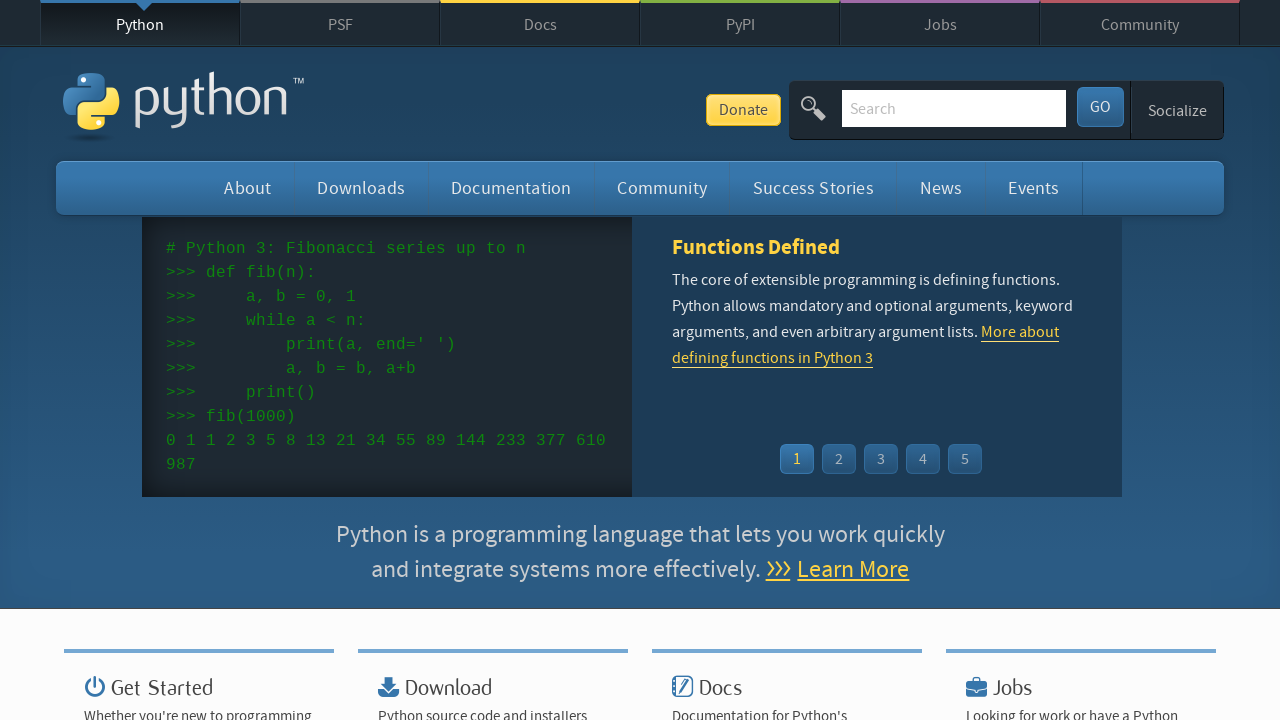

Cleared the search input field on input[name='q']
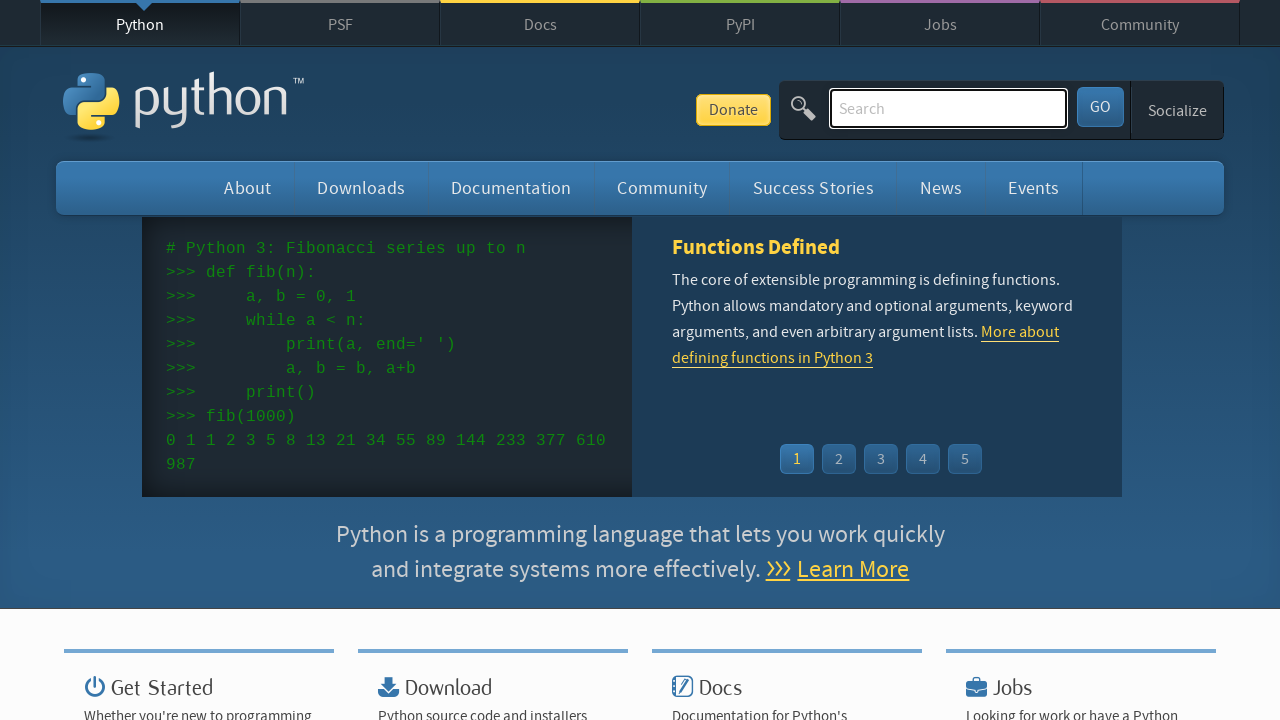

Entered search query 'pycon' into search field on input[name='q']
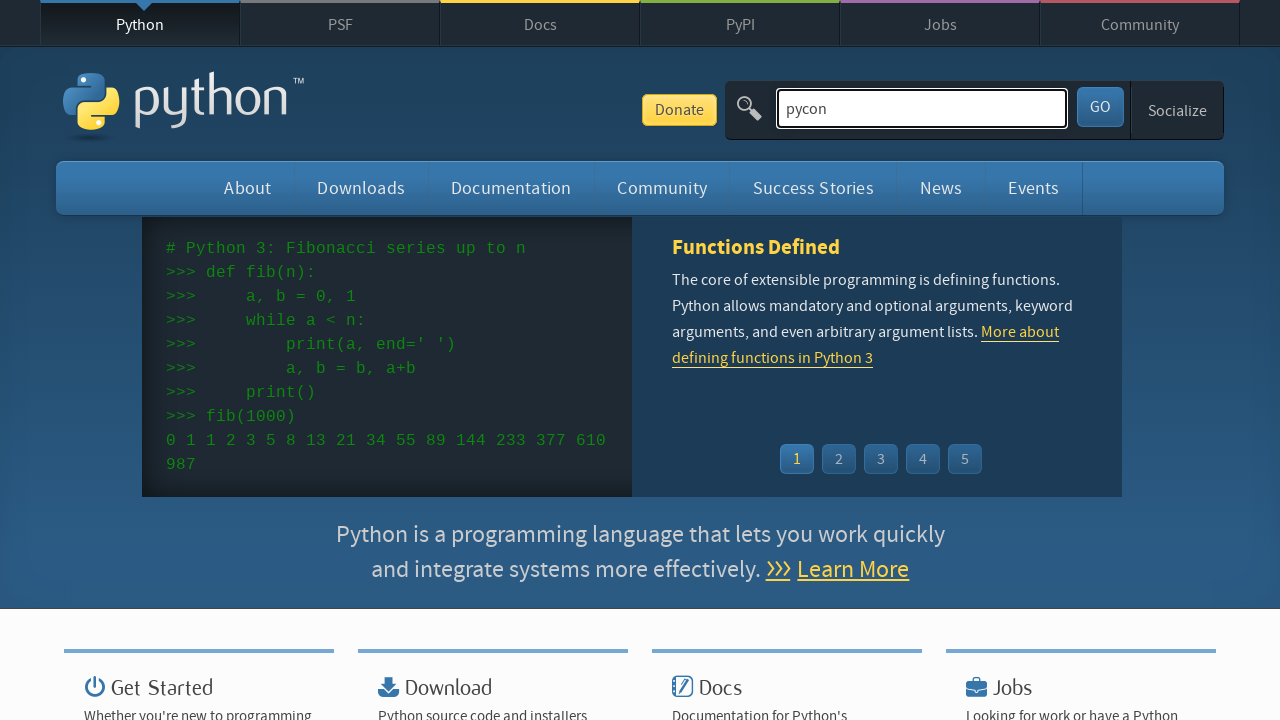

Pressed Enter to submit the search on input[name='q']
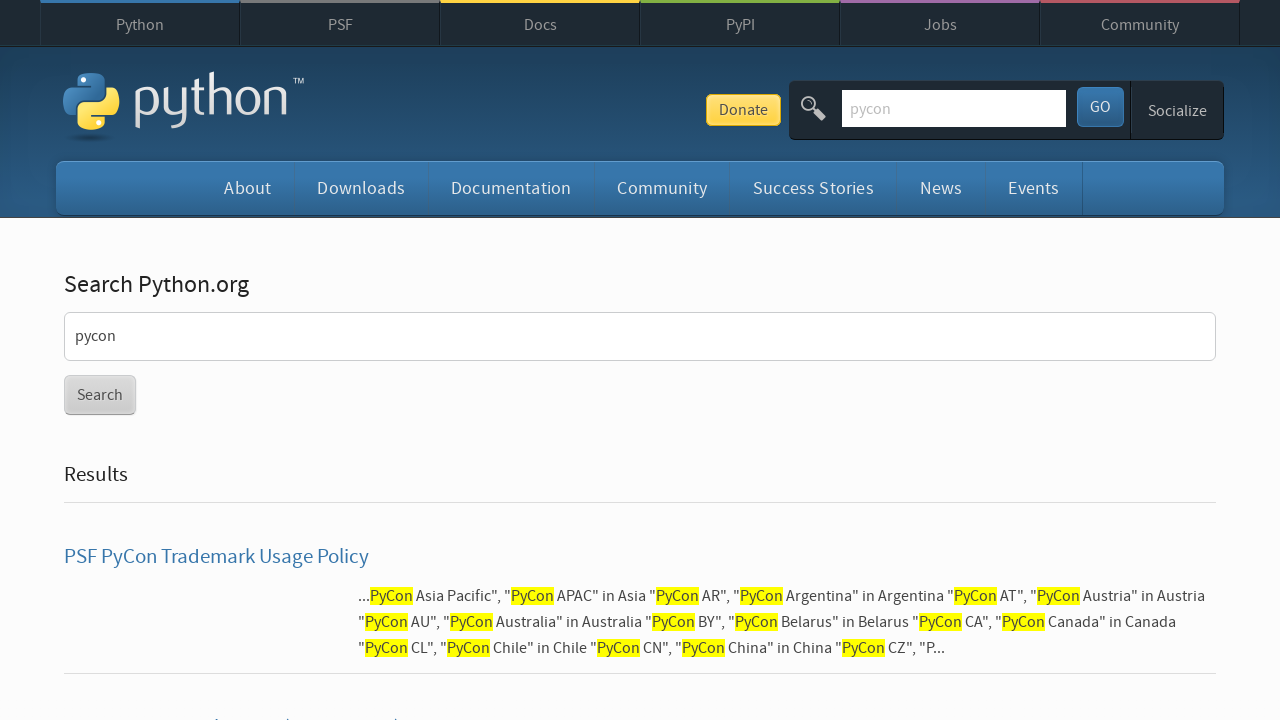

Search results loaded and network idle
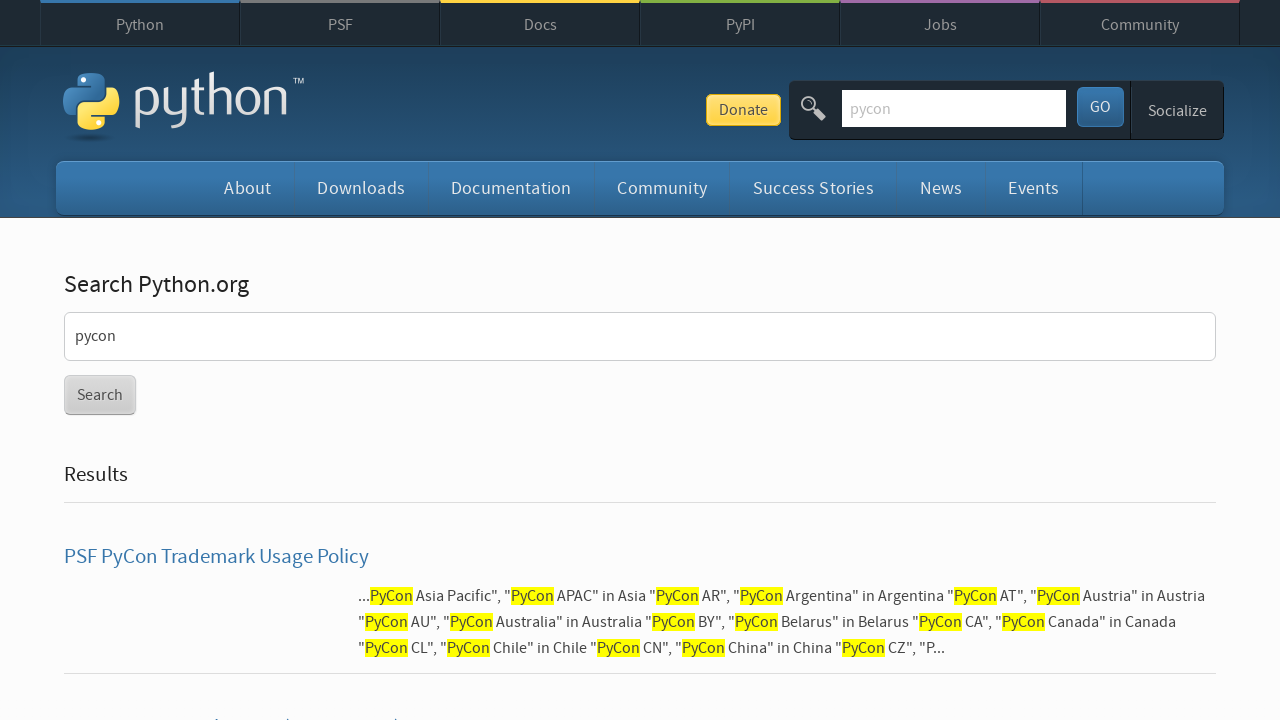

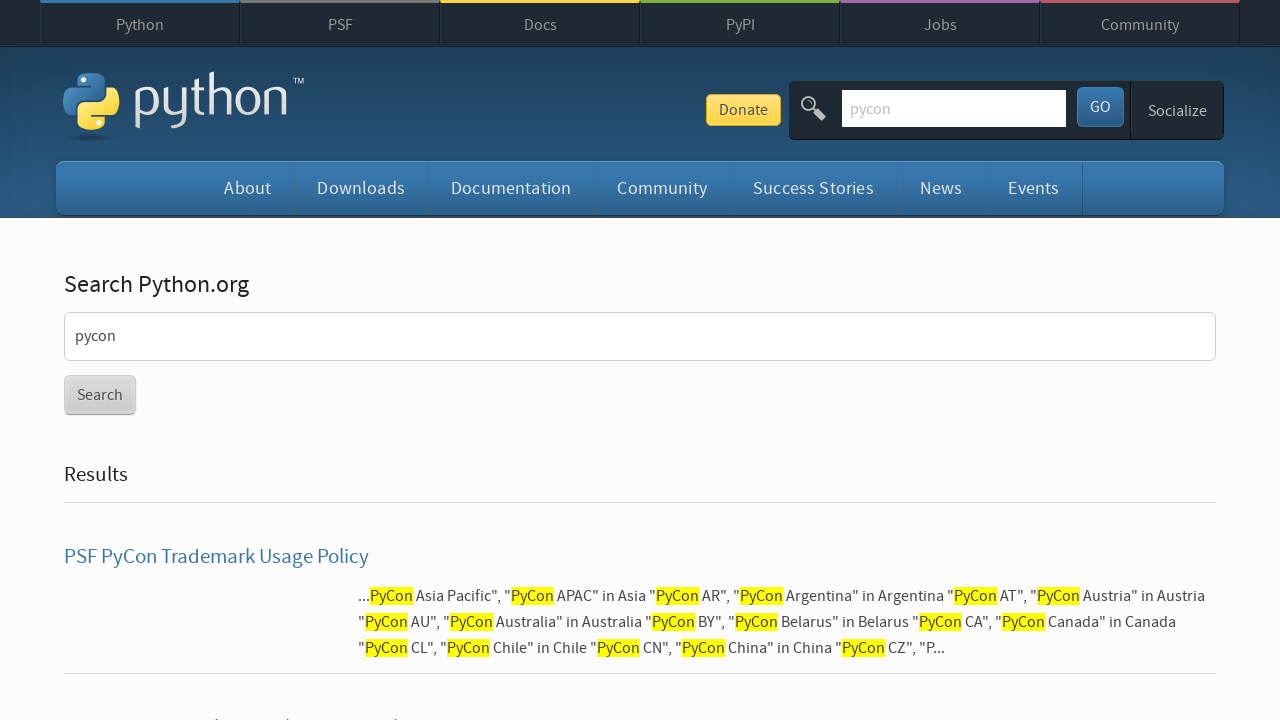